Tests dropdown selection by selecting an option by index, and tests autocomplete functionality by typing a partial country name and selecting "India" from the suggestions list.

Starting URL: https://rahulshettyacademy.com/dropdownsPractise/

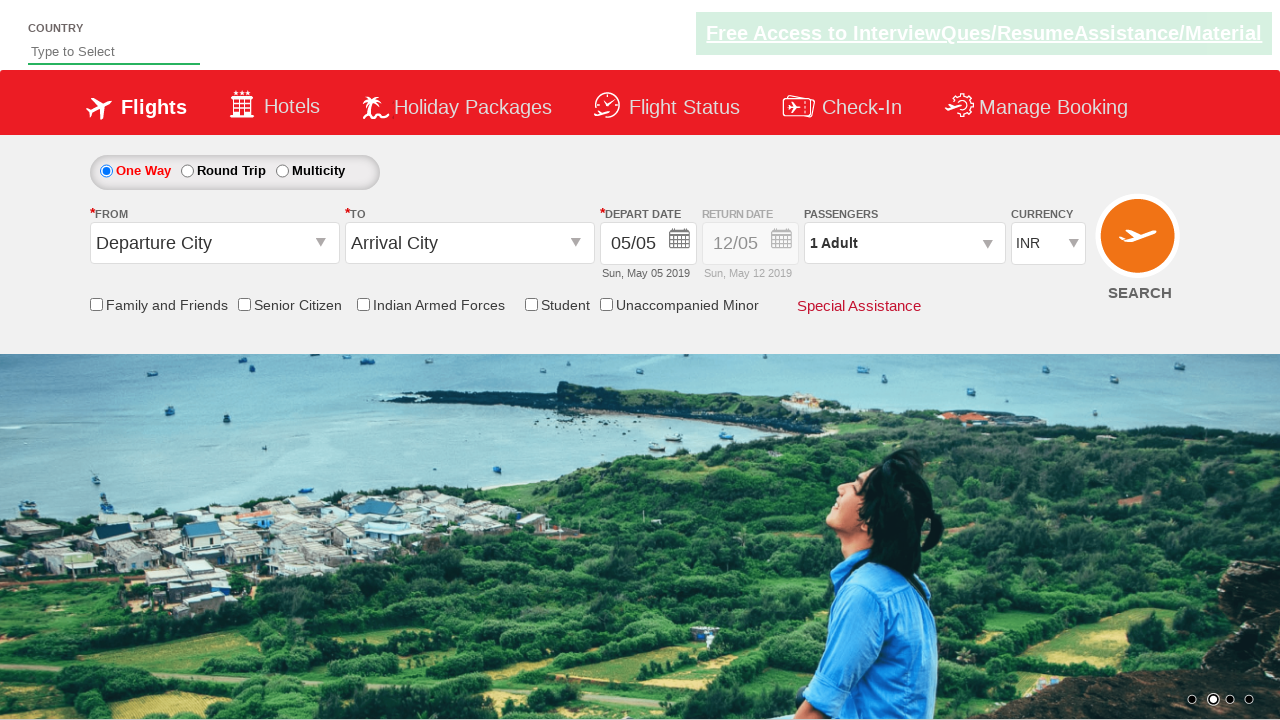

Selected currency dropdown option at index 3 on #ctl00_mainContent_DropDownListCurrency
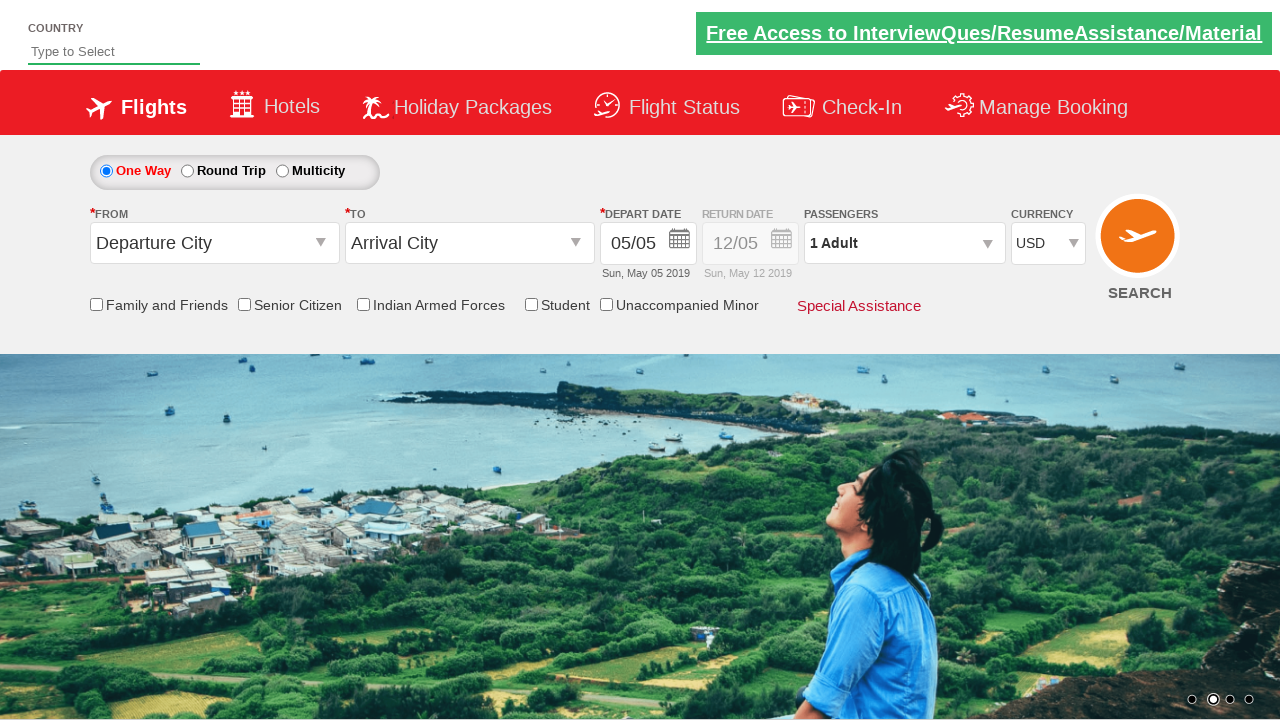

Typed 'ind' in autocomplete field on #autosuggest
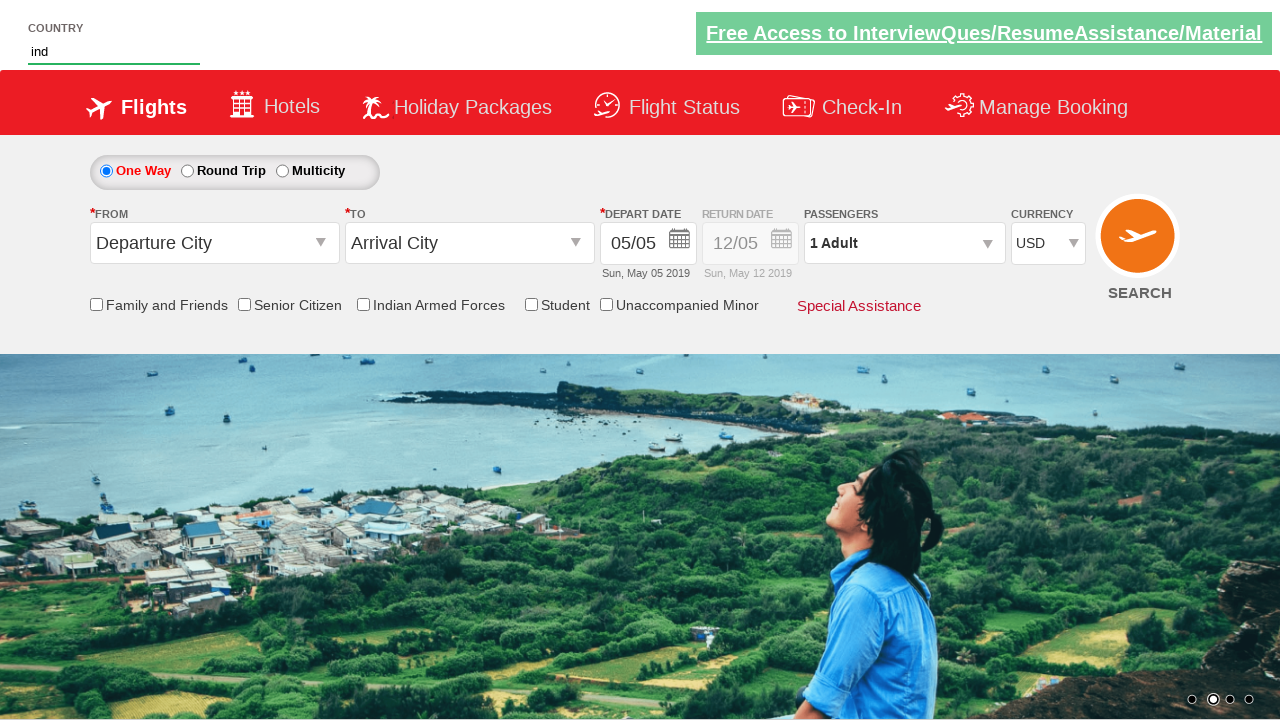

Autocomplete suggestions appeared
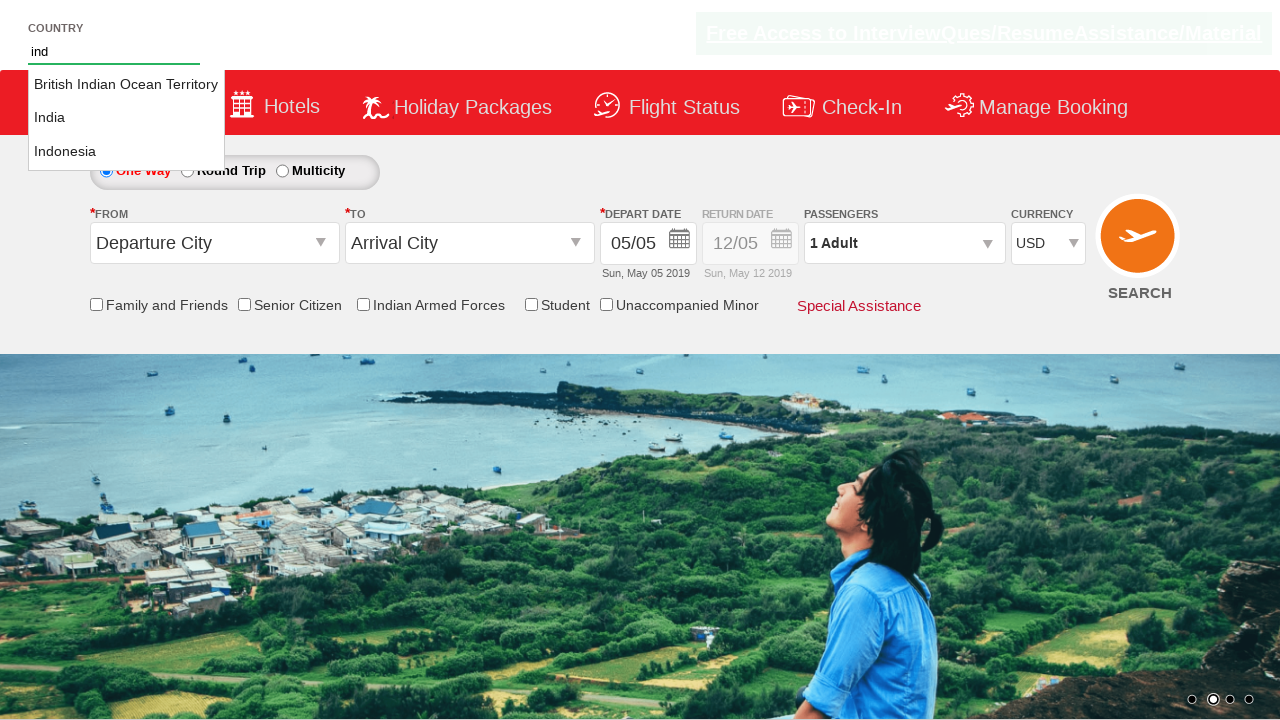

Selected 'India' from autocomplete suggestions at (126, 118) on li.ui-menu-item a >> nth=1
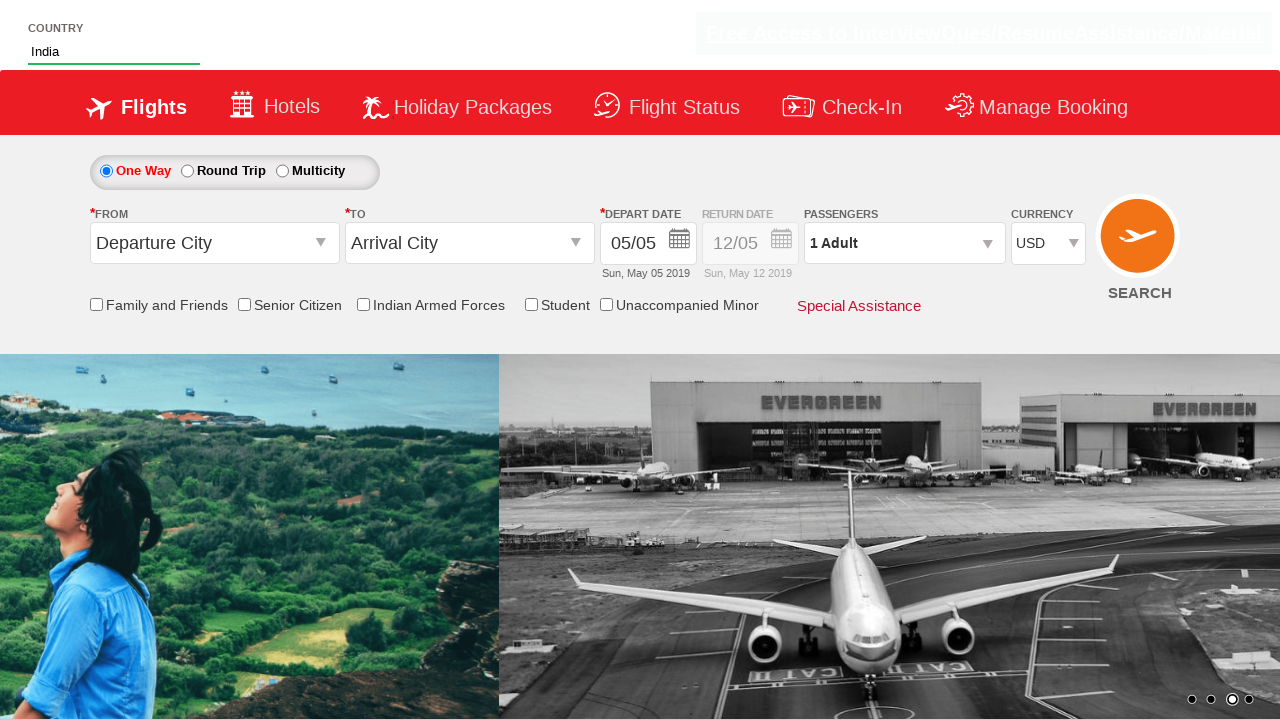

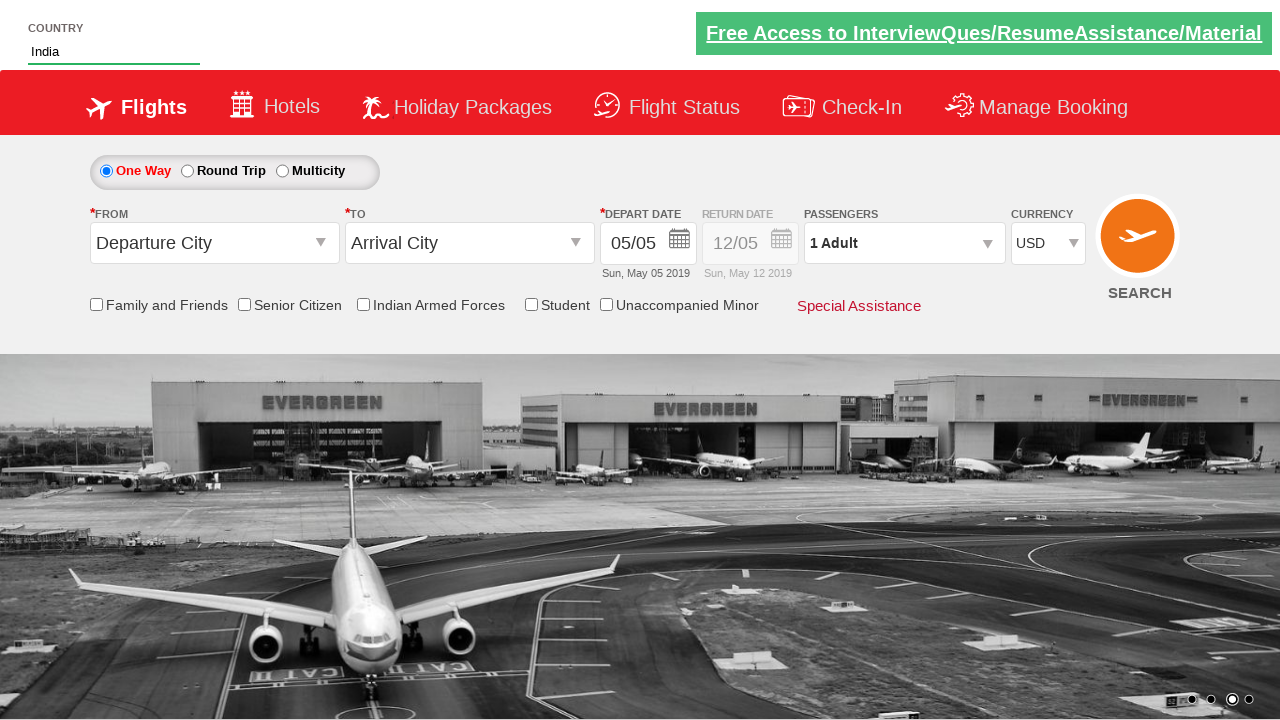